Tests a text box form by filling in user details (name, email, addresses) and submitting the form to verify the data is displayed correctly

Starting URL: https://demoqa.com/text-box

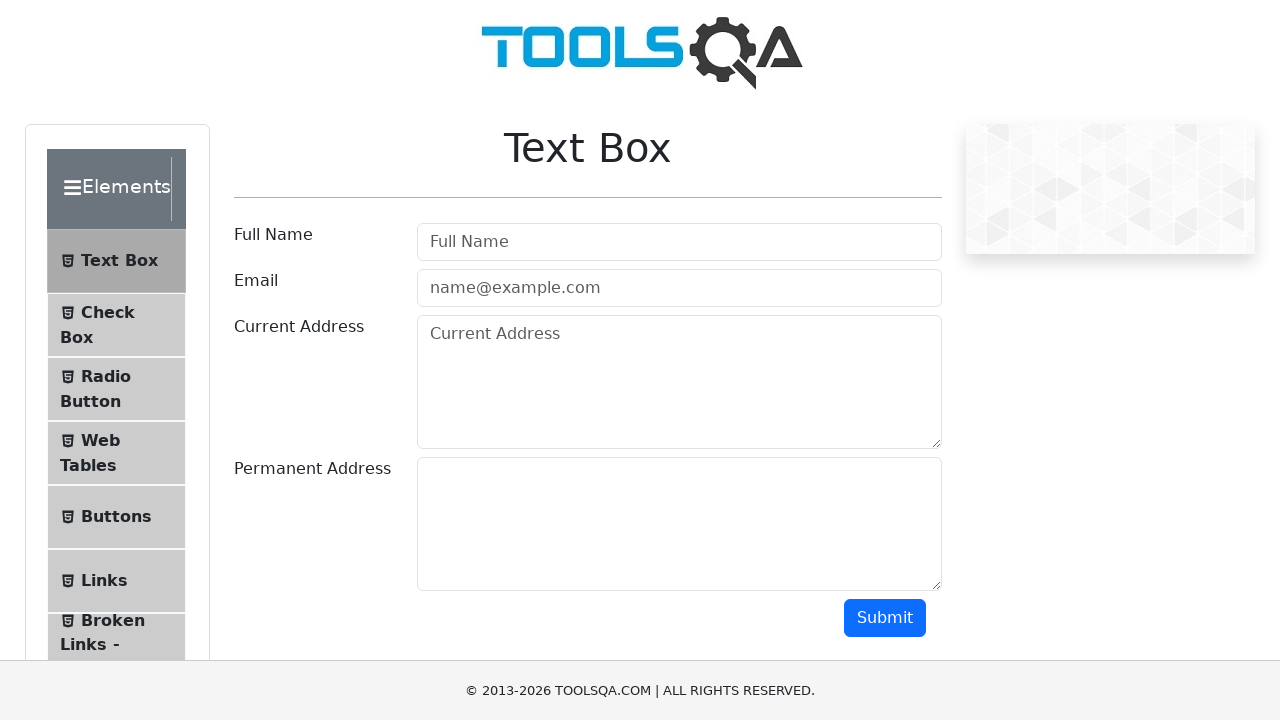

Filled name field with 'Srijida' on input#userName
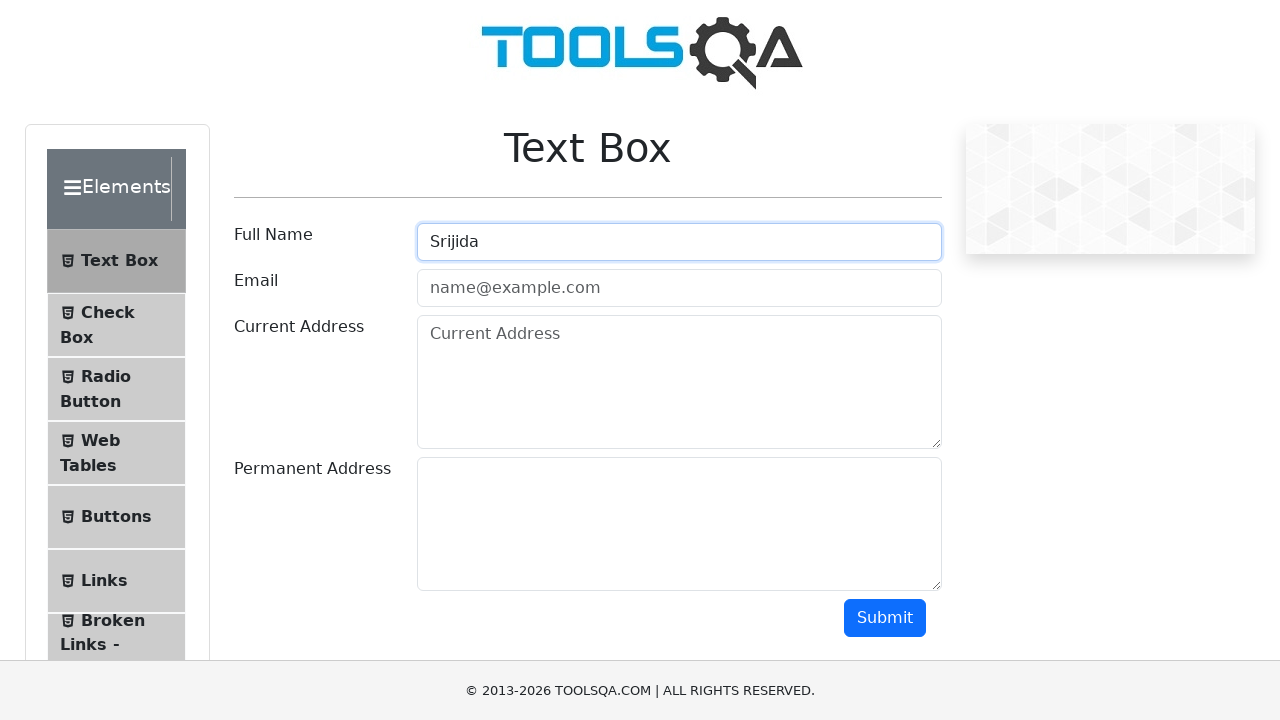

Filled email field with 'srijida@gmail.com' on input#userEmail
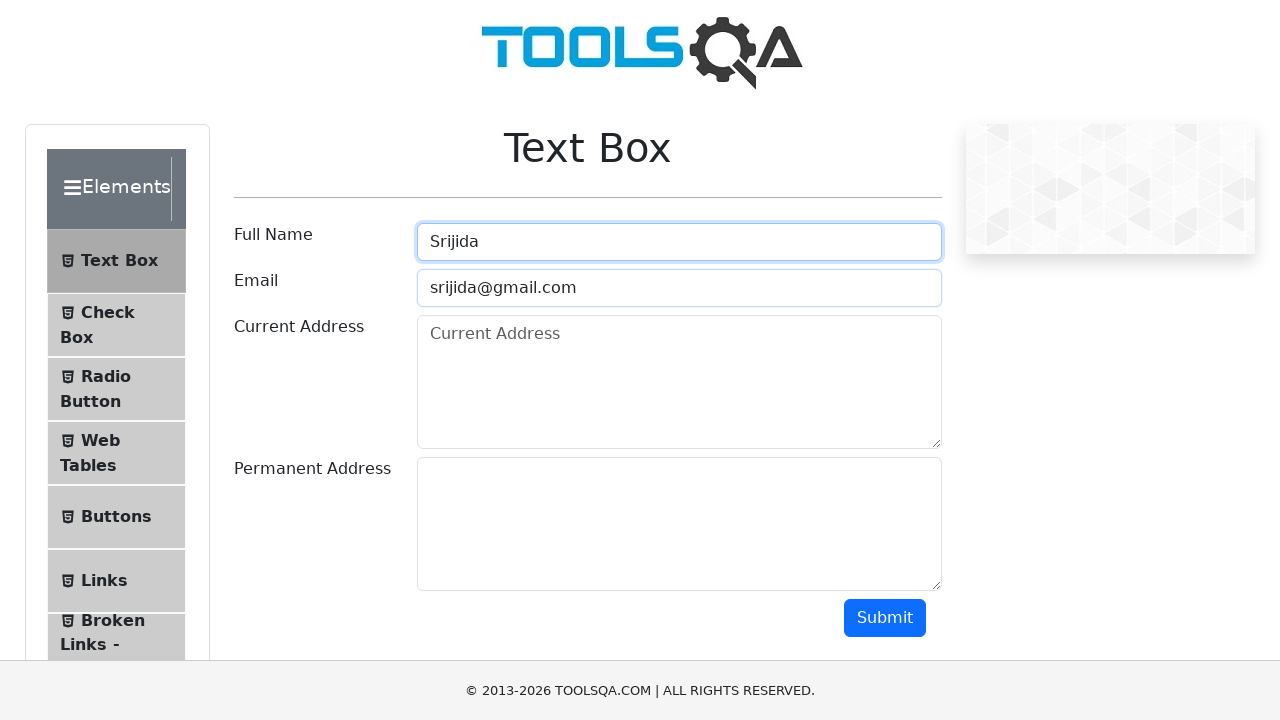

Filled current address field with 'Palayam,Trivandrum' on textarea#currentAddress
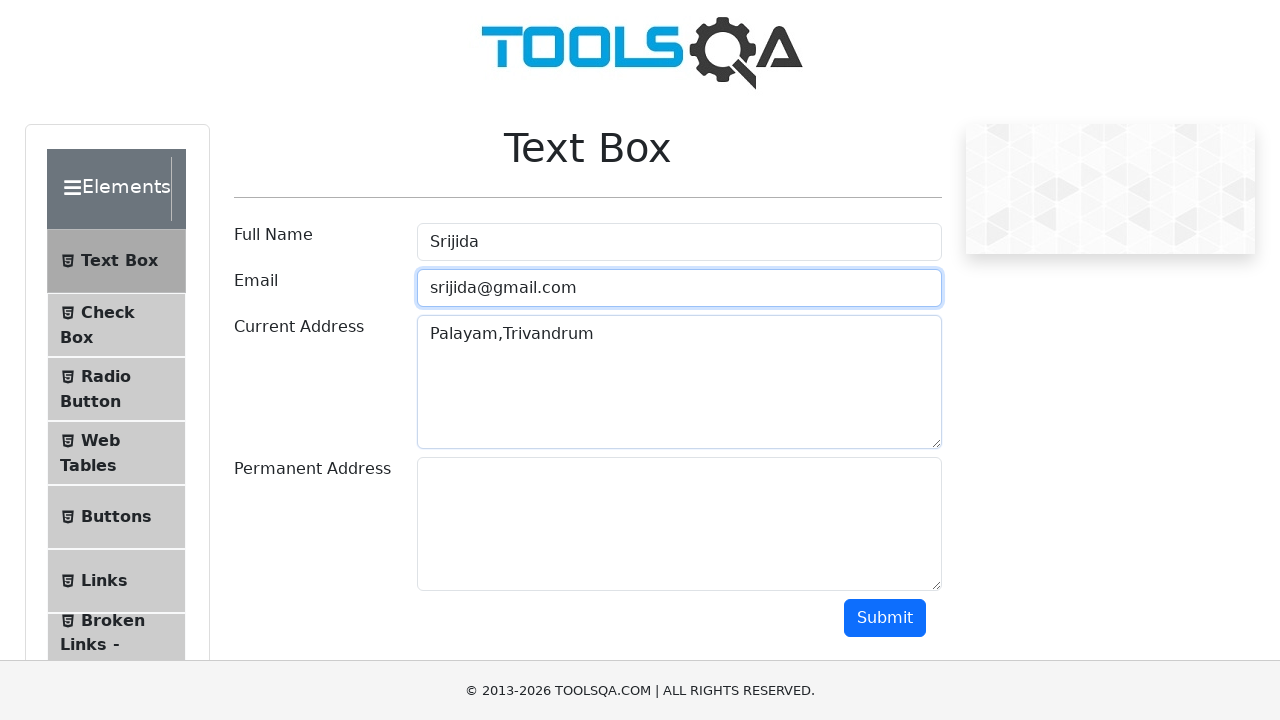

Filled permanent address field with 'Palayam,Trivandrum' on textarea#permanentAddress
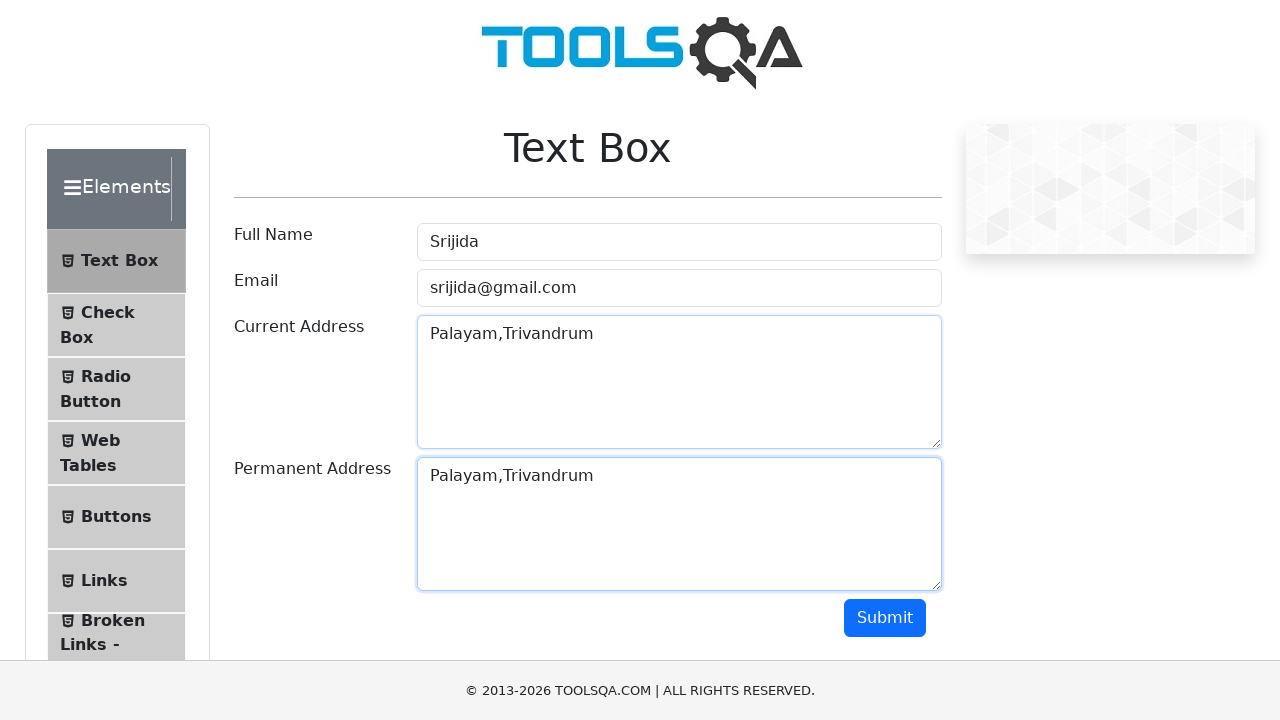

Clicked submit button to submit the form at (885, 618) on button#submit
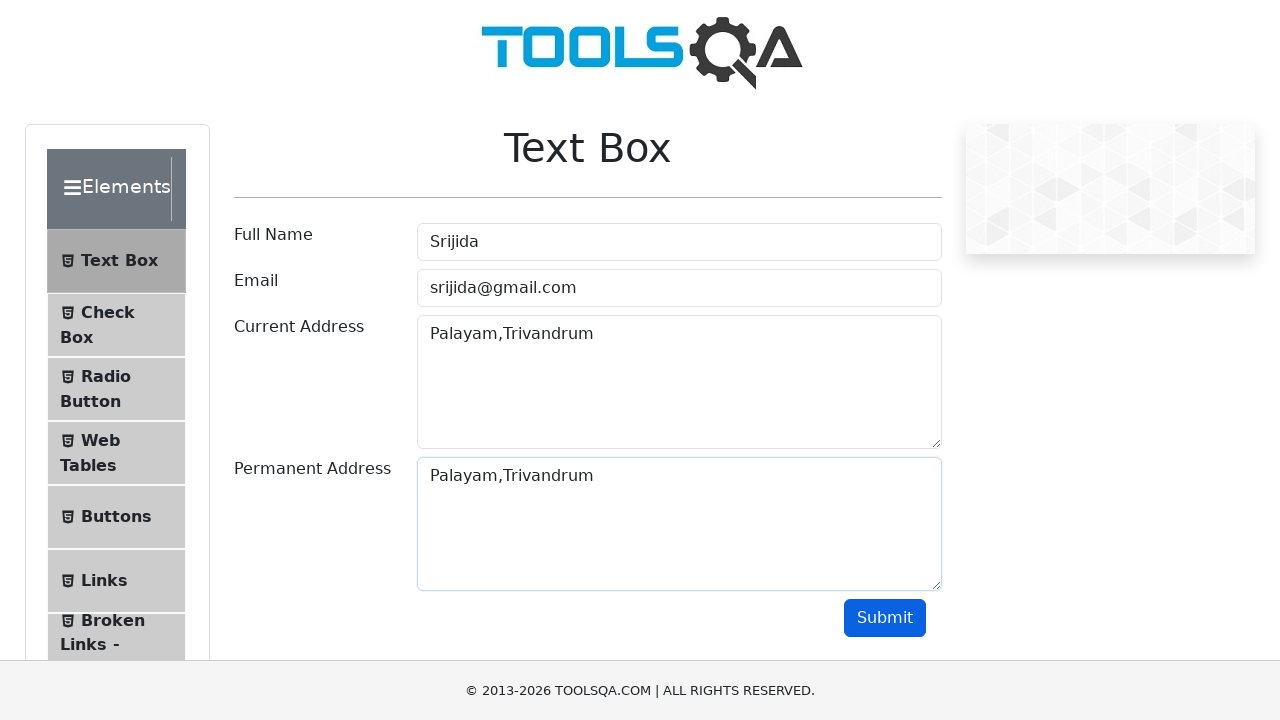

Form submission results displayed - name field appeared
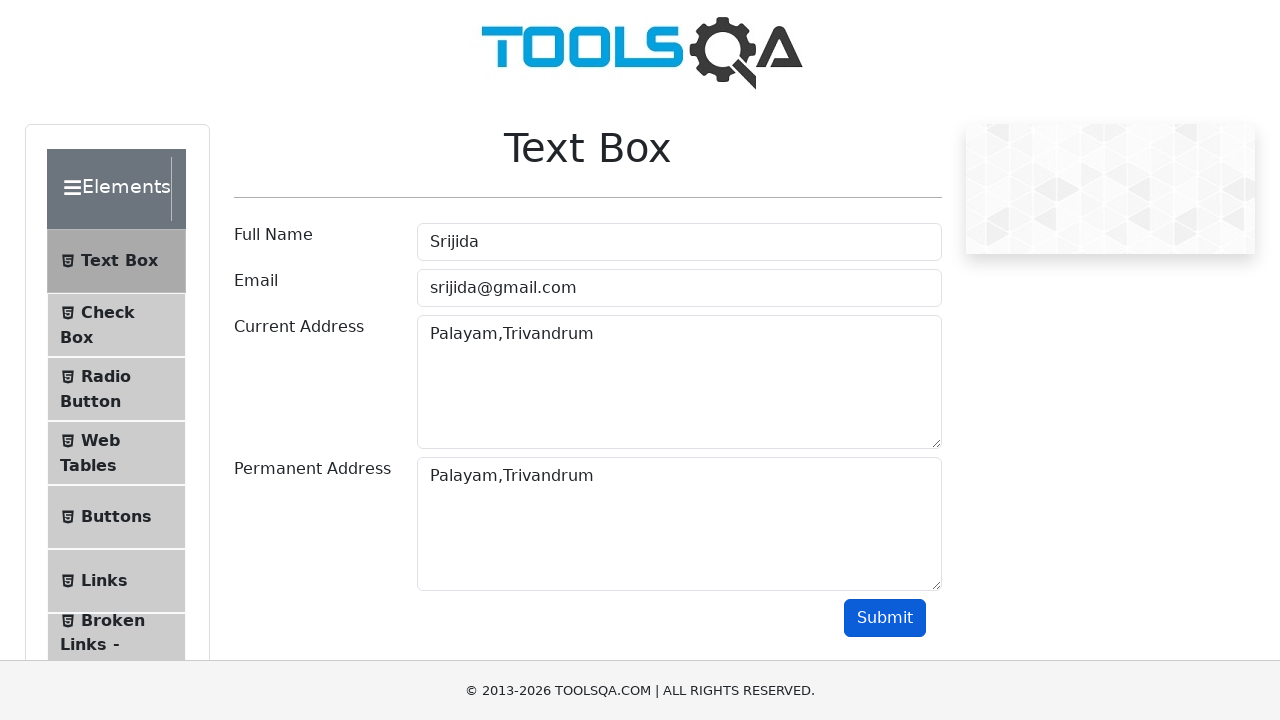

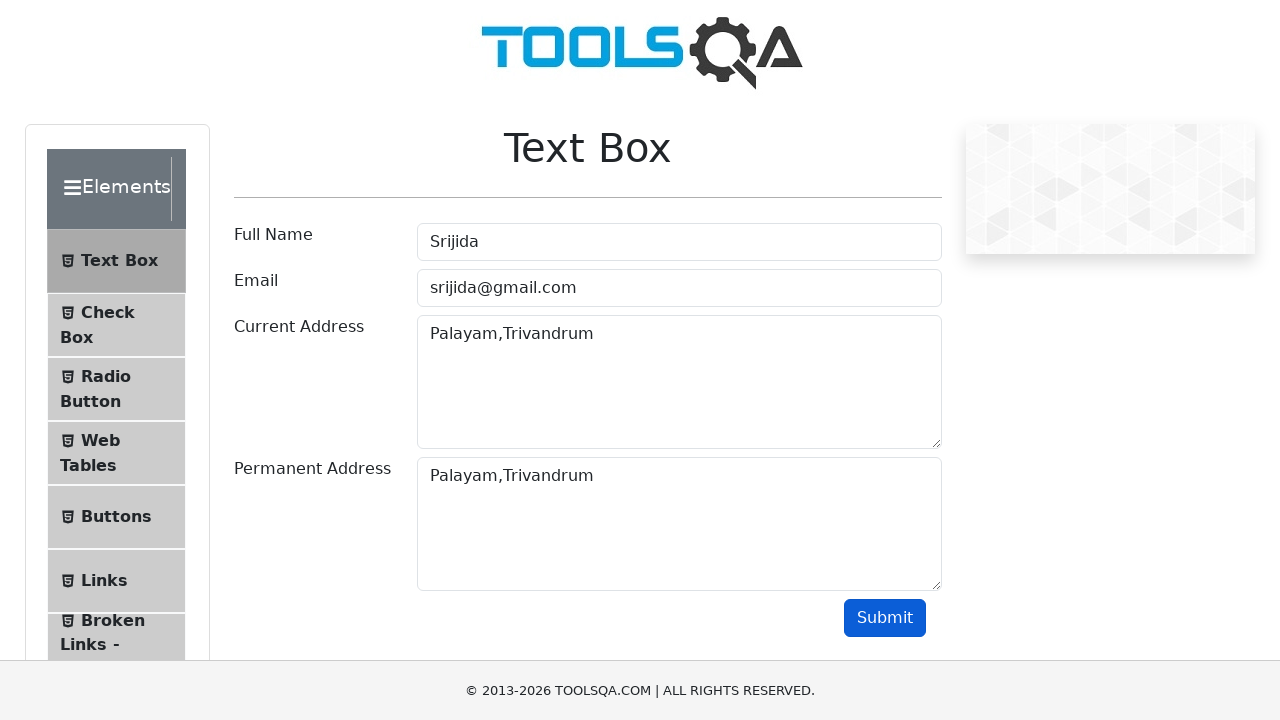